Navigates to a practice website and clicks the "Start Practicing" button to begin an exercise or demo.

Starting URL: http://syntaxprojects.com/index.php

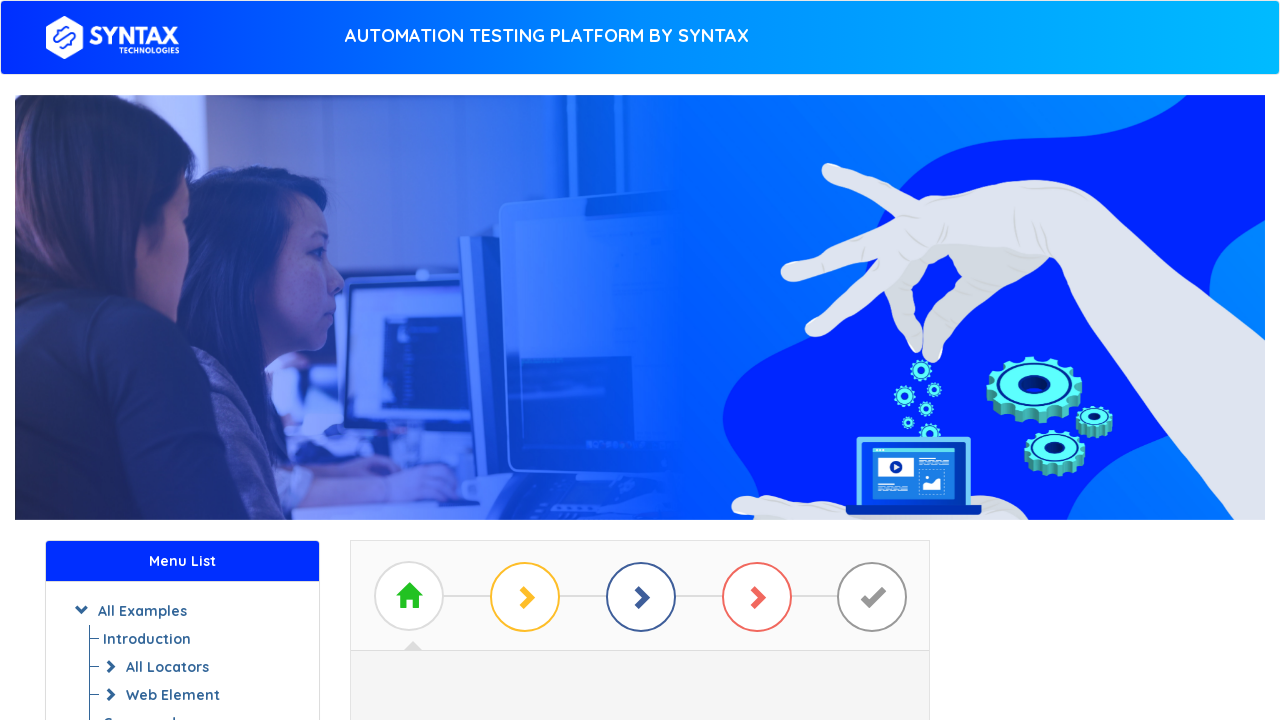

Clicked the 'Start Practicing' button to begin the demo at (640, 372) on #btn_basic_example
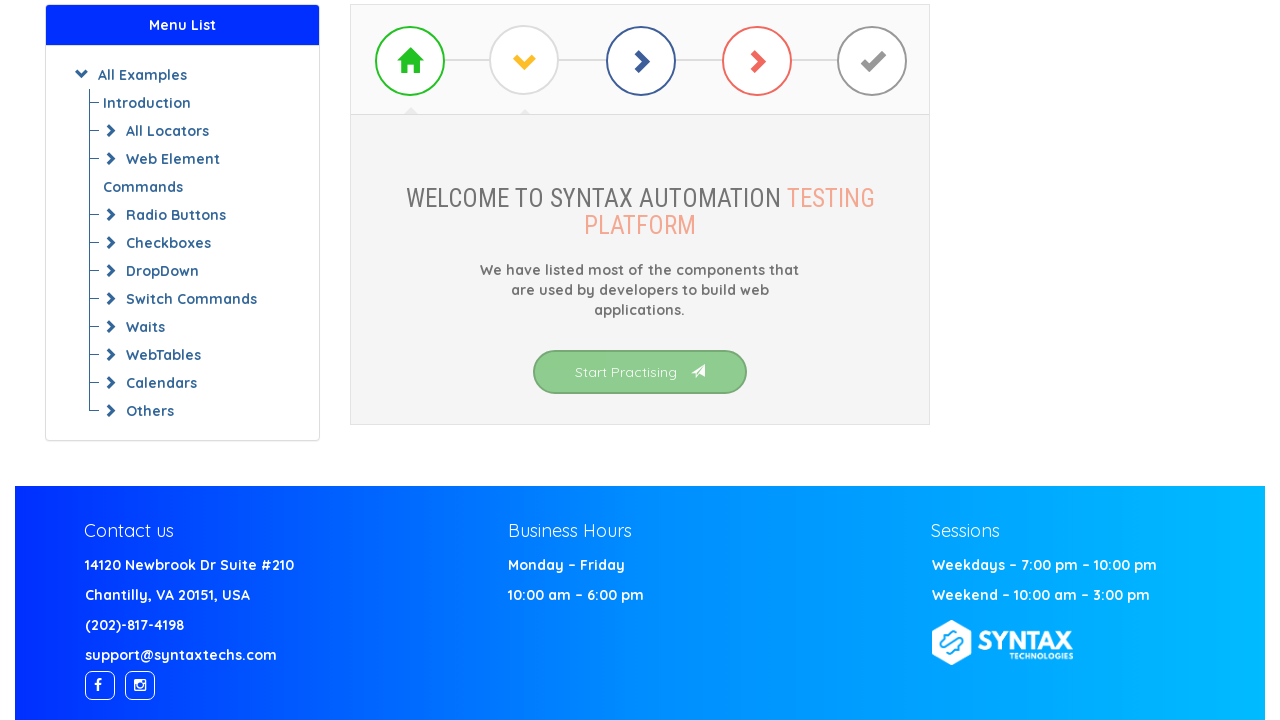

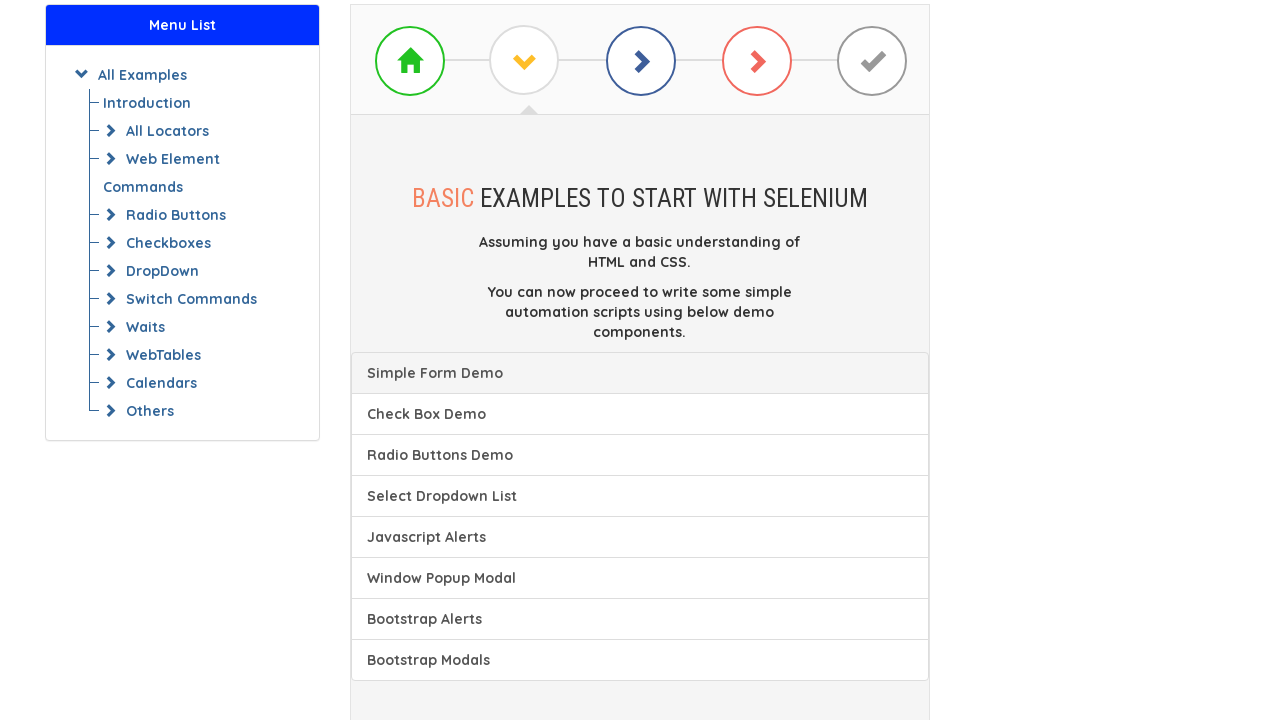